Tests dropdown selection by selecting multiple options using different selection methods

Starting URL: https://the-internet.herokuapp.com/dropdown

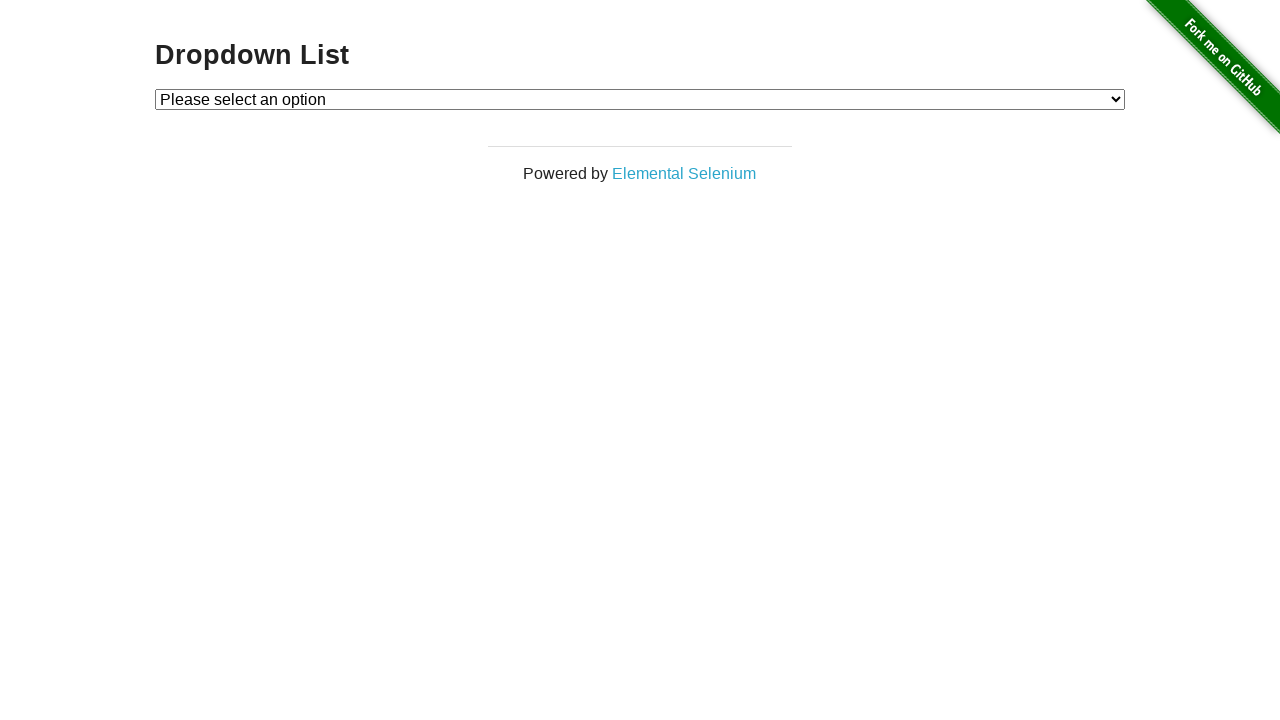

Selected first option in dropdown by index on #dropdown
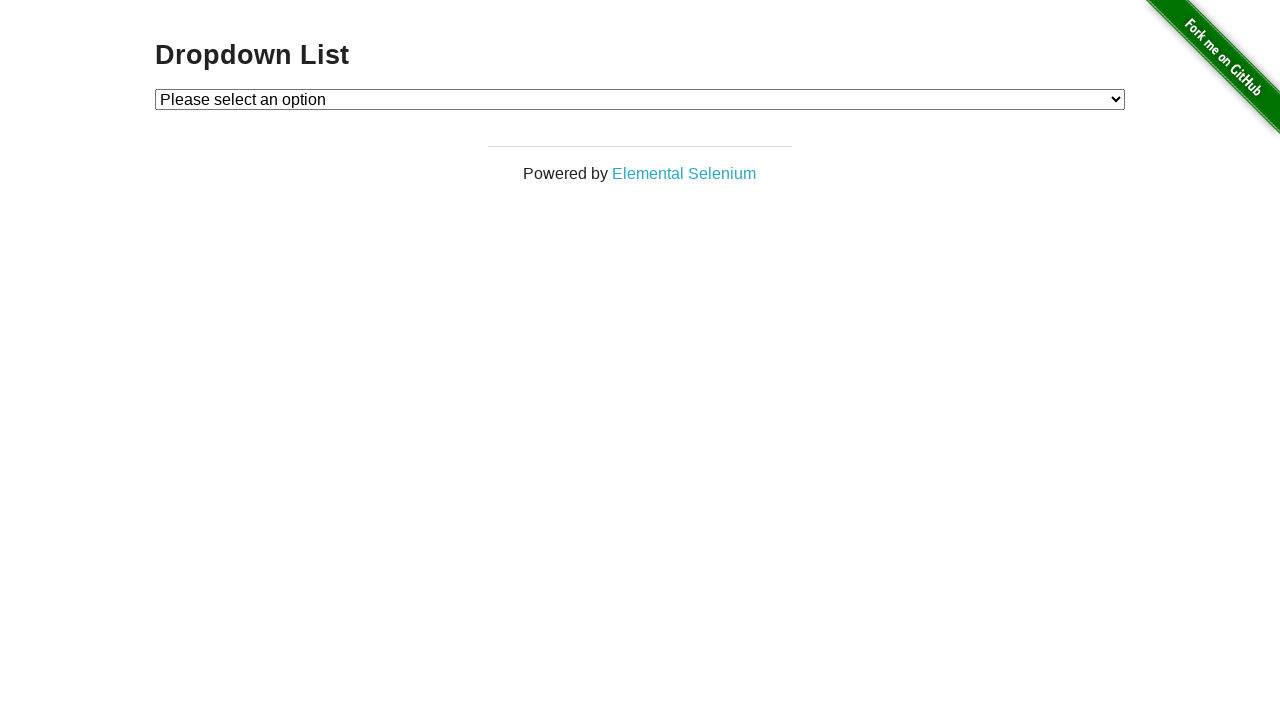

Selected dropdown option with value '1' on #dropdown
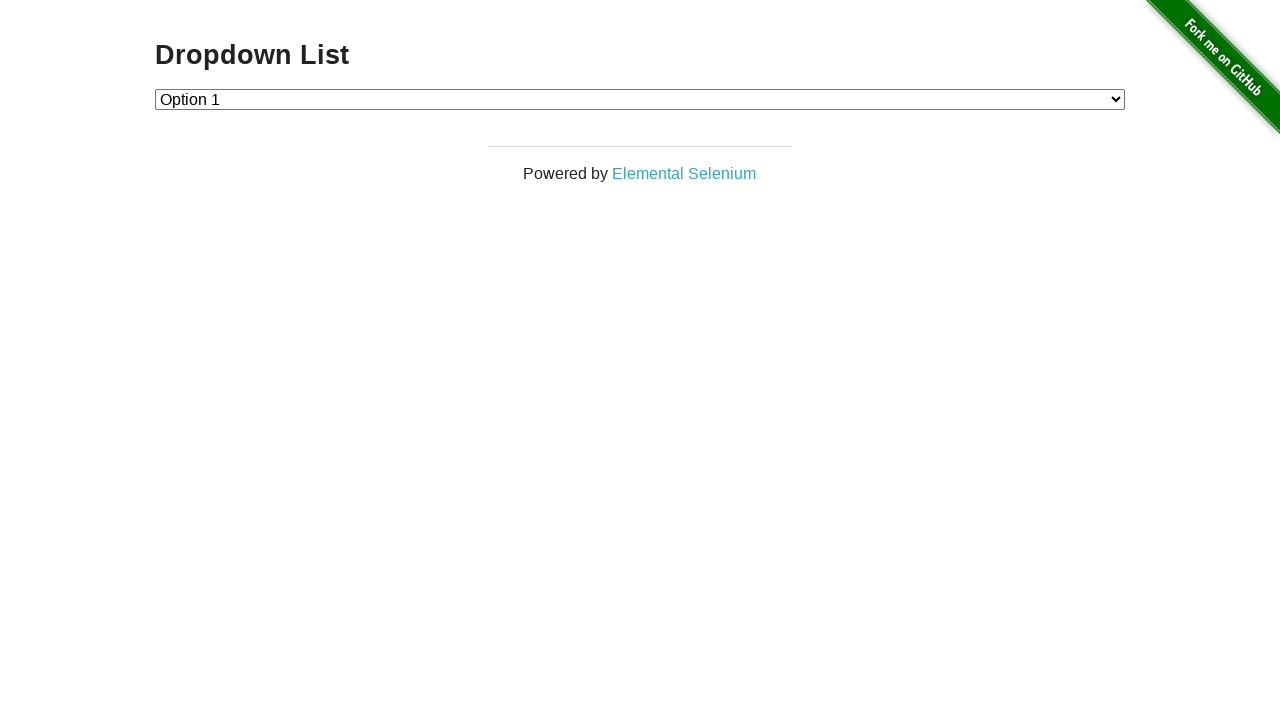

Selected 'Option 2' from dropdown by visible text on #dropdown
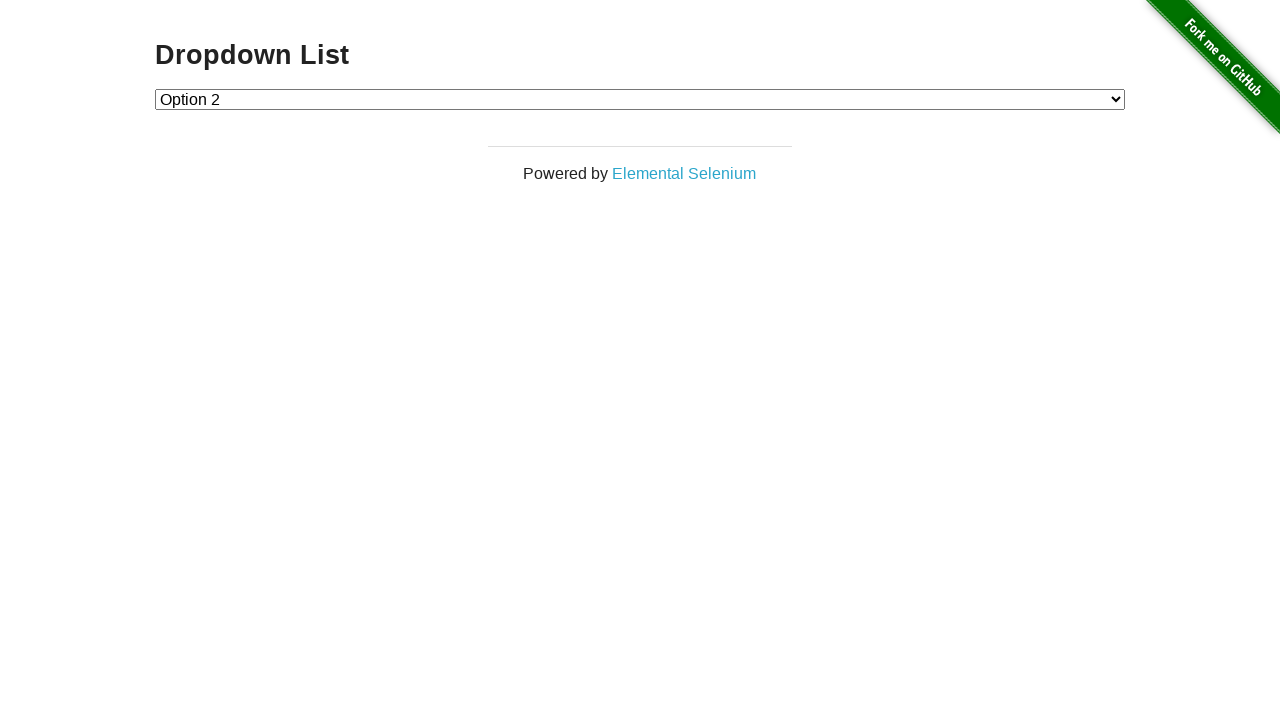

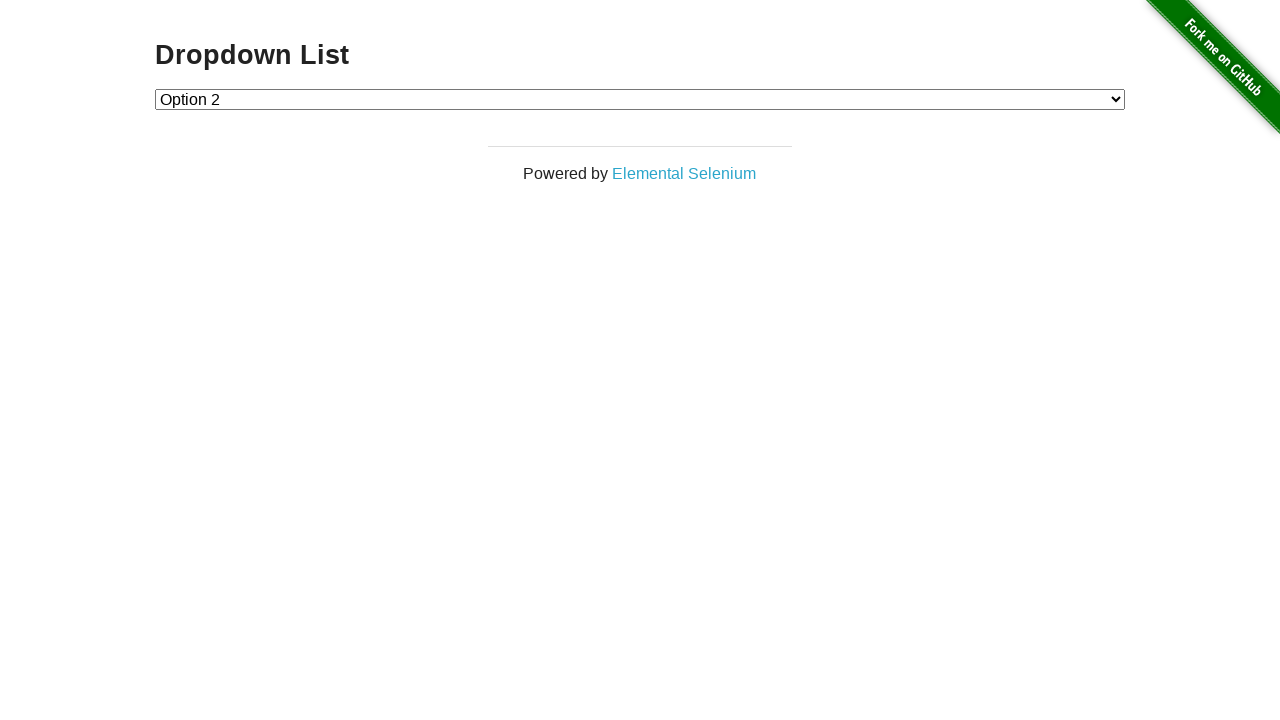